Simple test that navigates to the Prothom Alo news website homepage and verifies it loads

Starting URL: https://www.prothomalo.com/

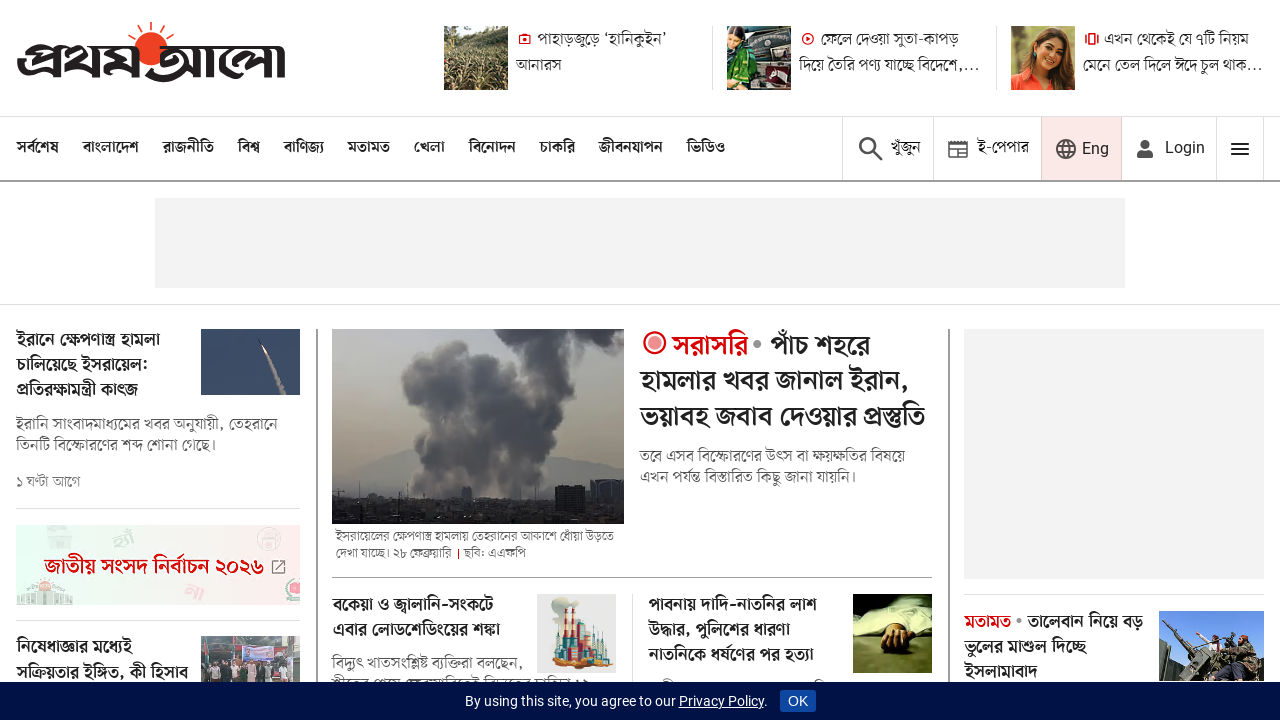

Navigated to Prothom Alo homepage
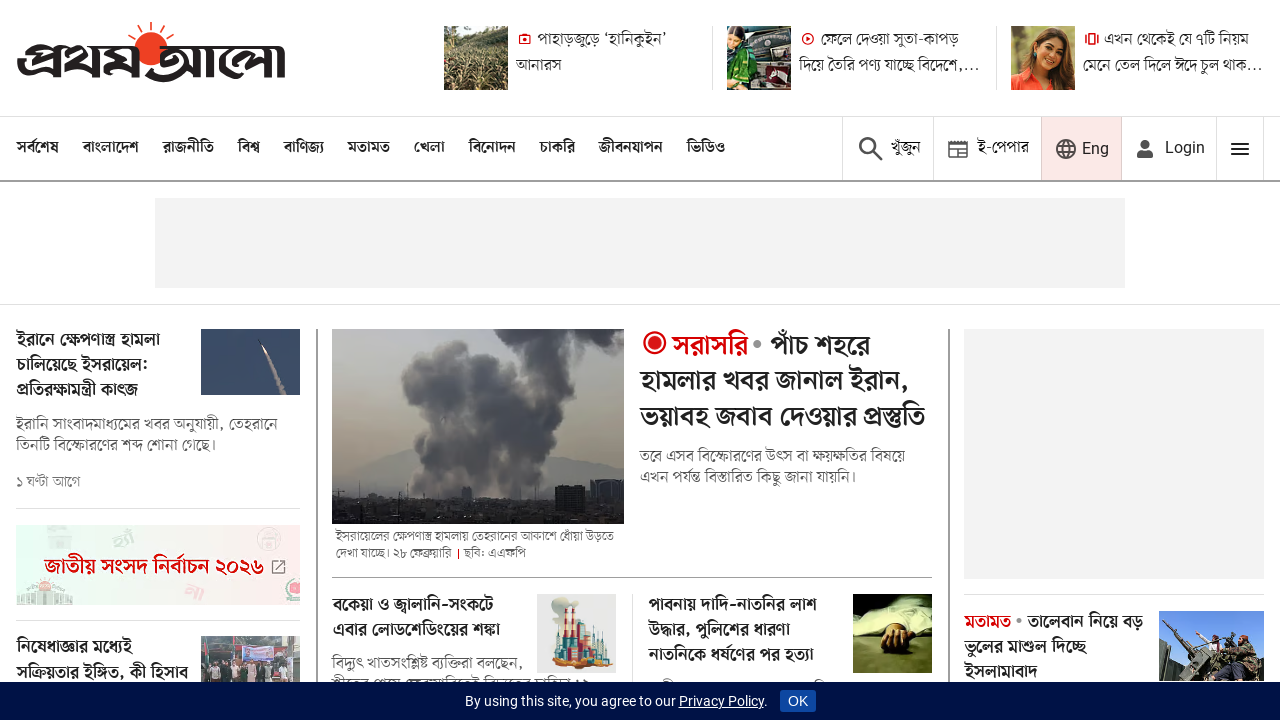

Page DOM fully loaded
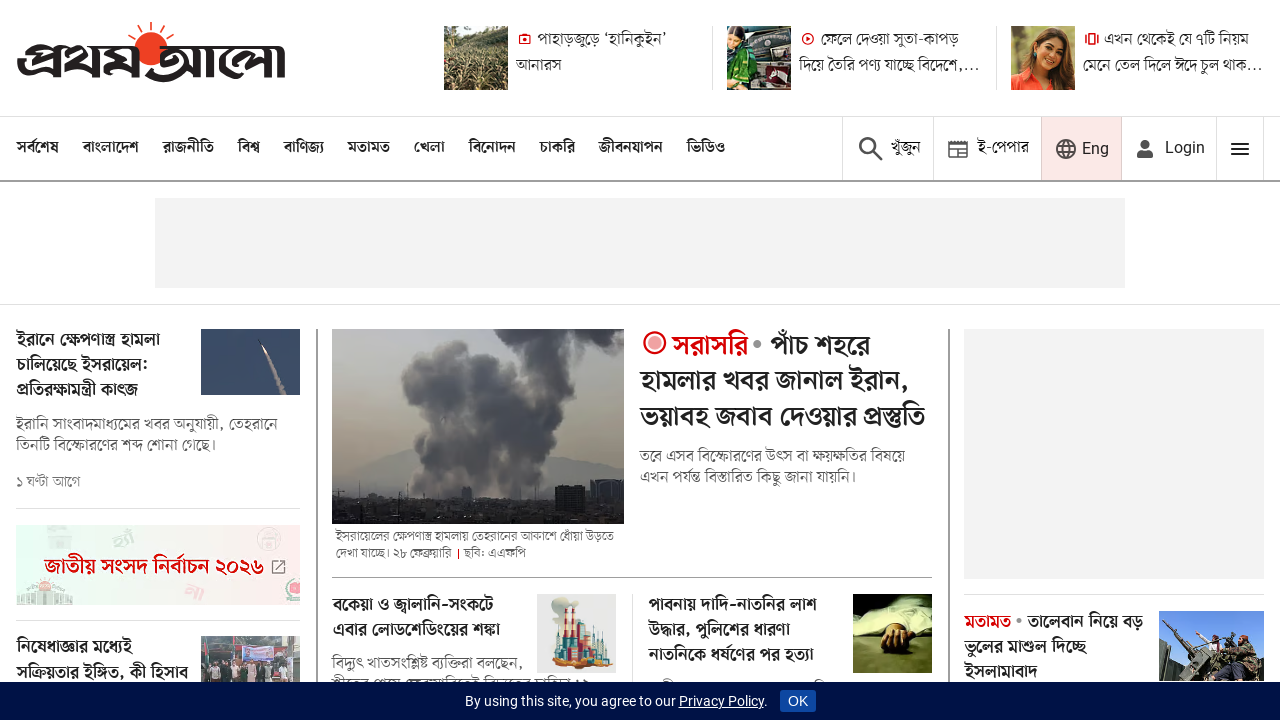

Verified page has a title
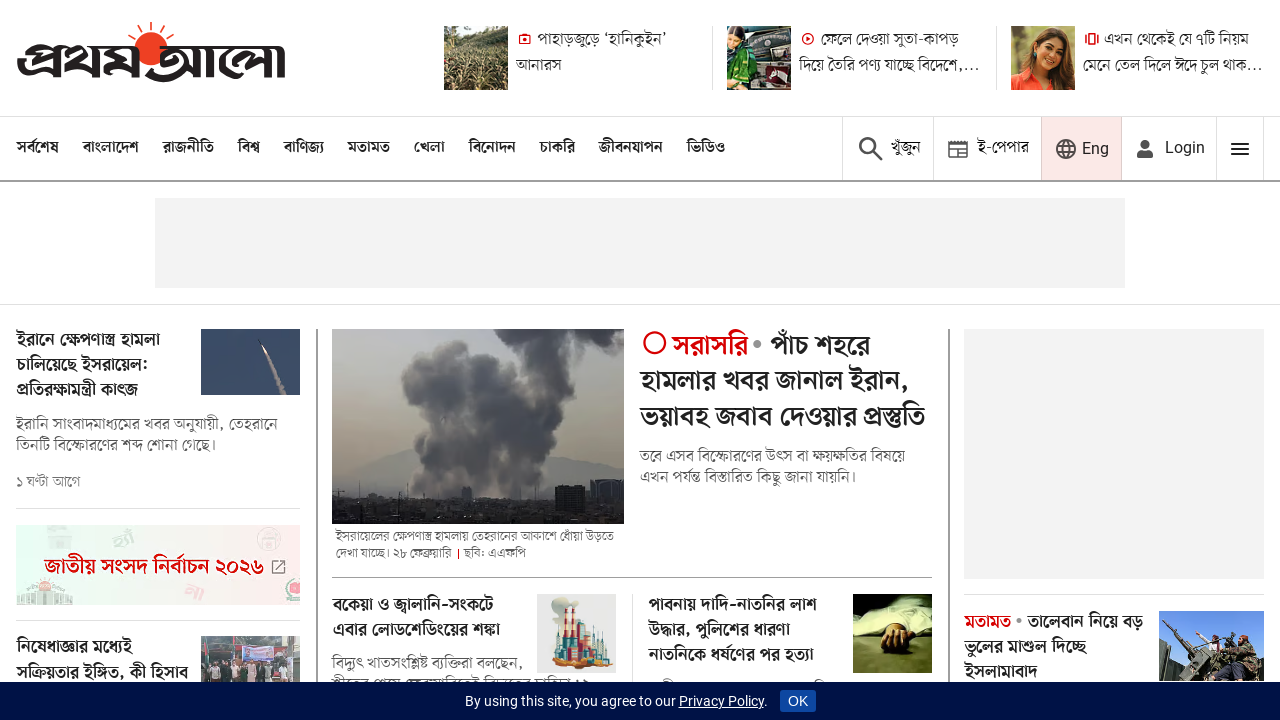

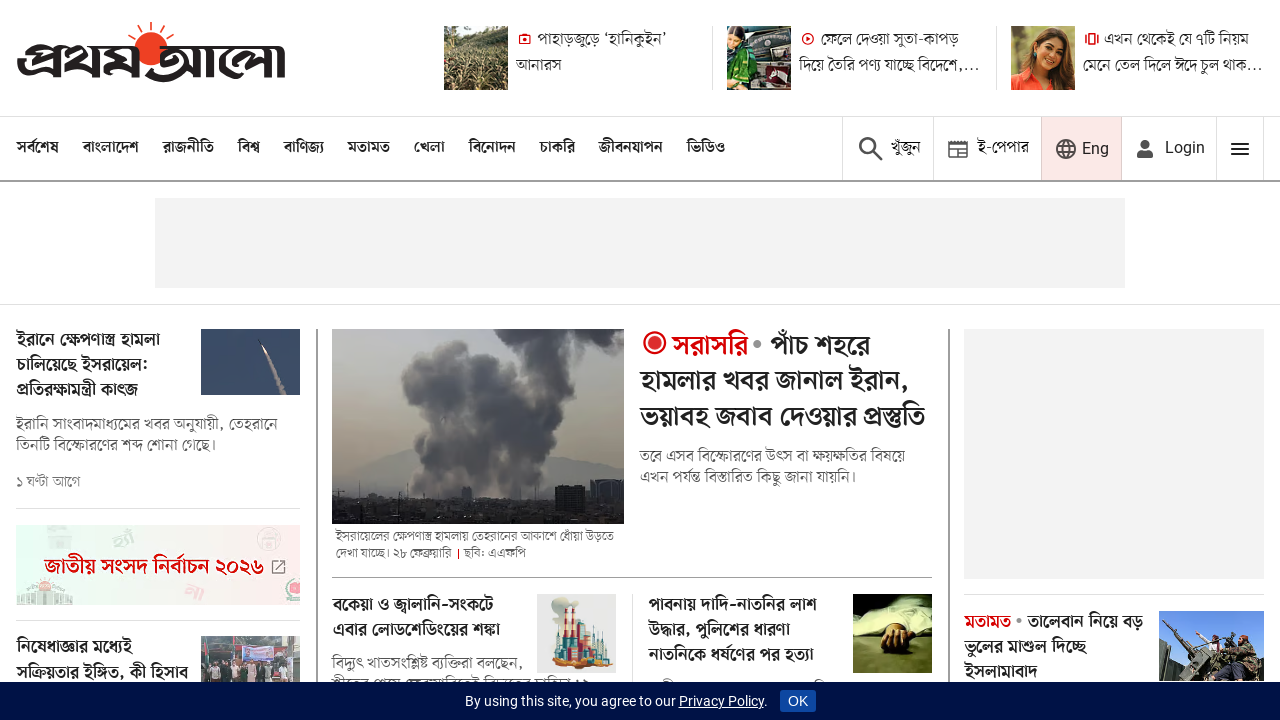